Tests drag and drop functionality by dragging an element and dropping it onto a target drop zone

Starting URL: https://demoqa.com/droppable

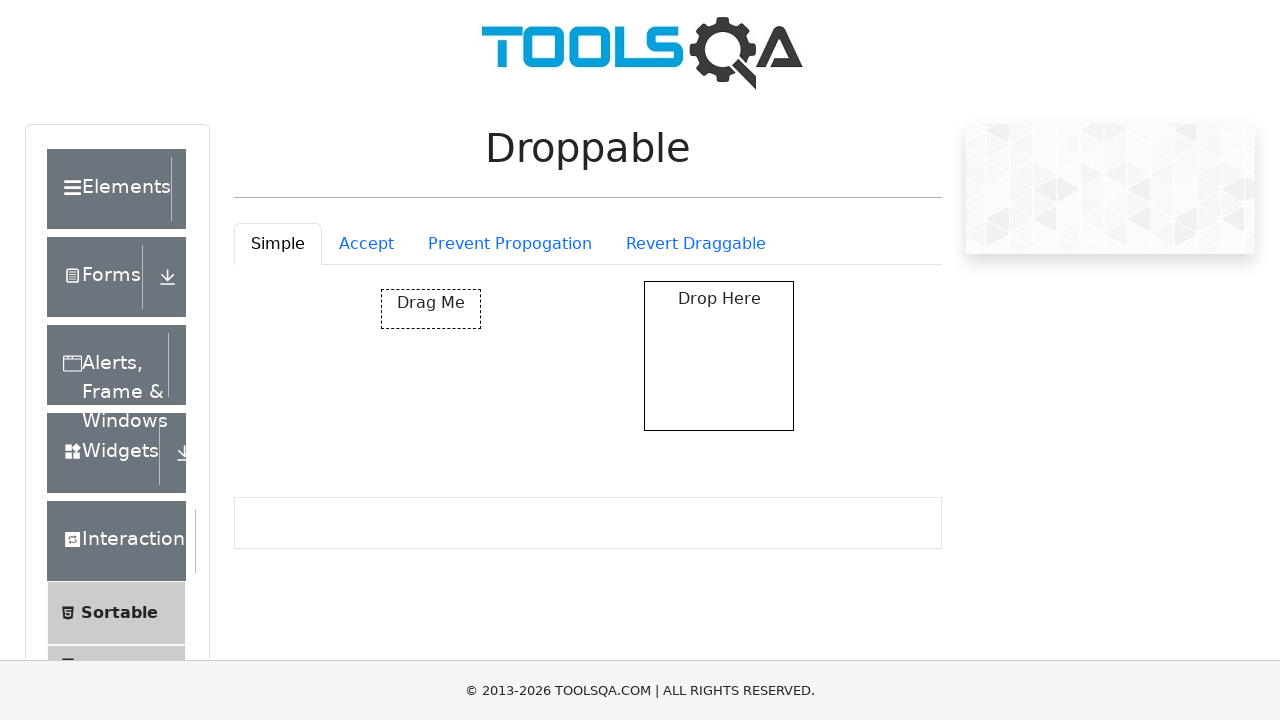

Dragged draggable element and dropped it onto the drop target zone at (719, 356)
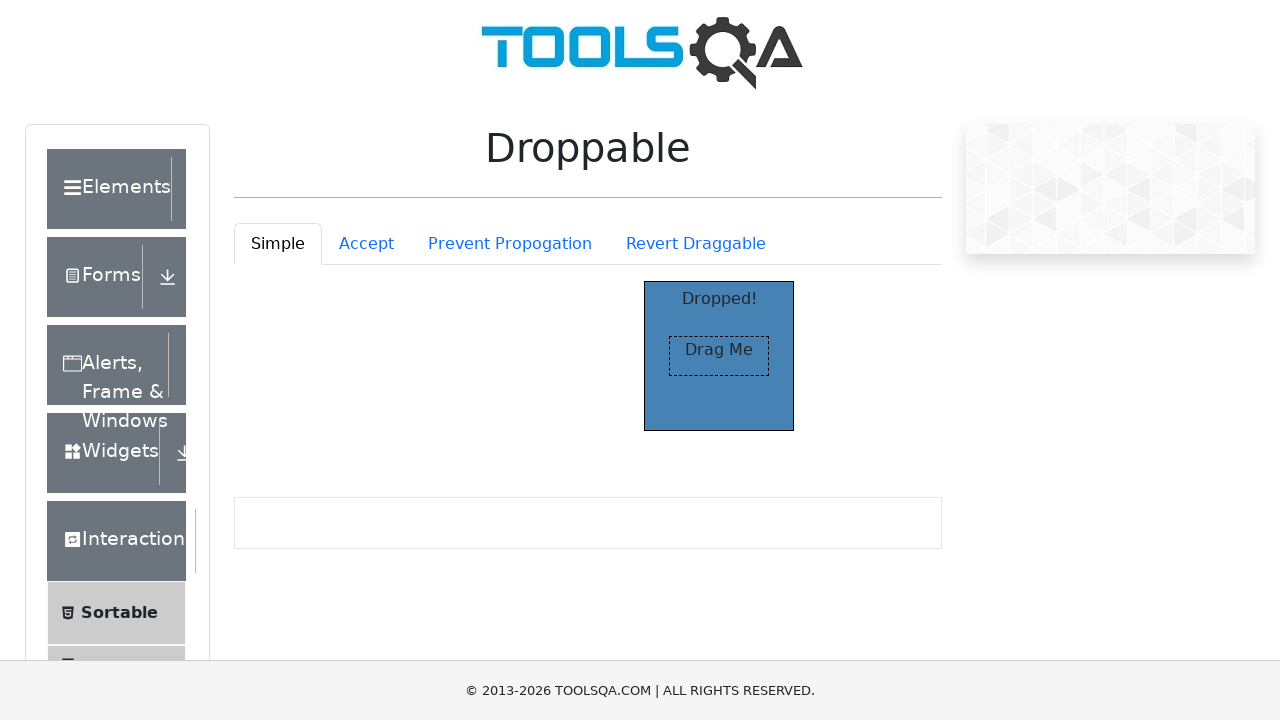

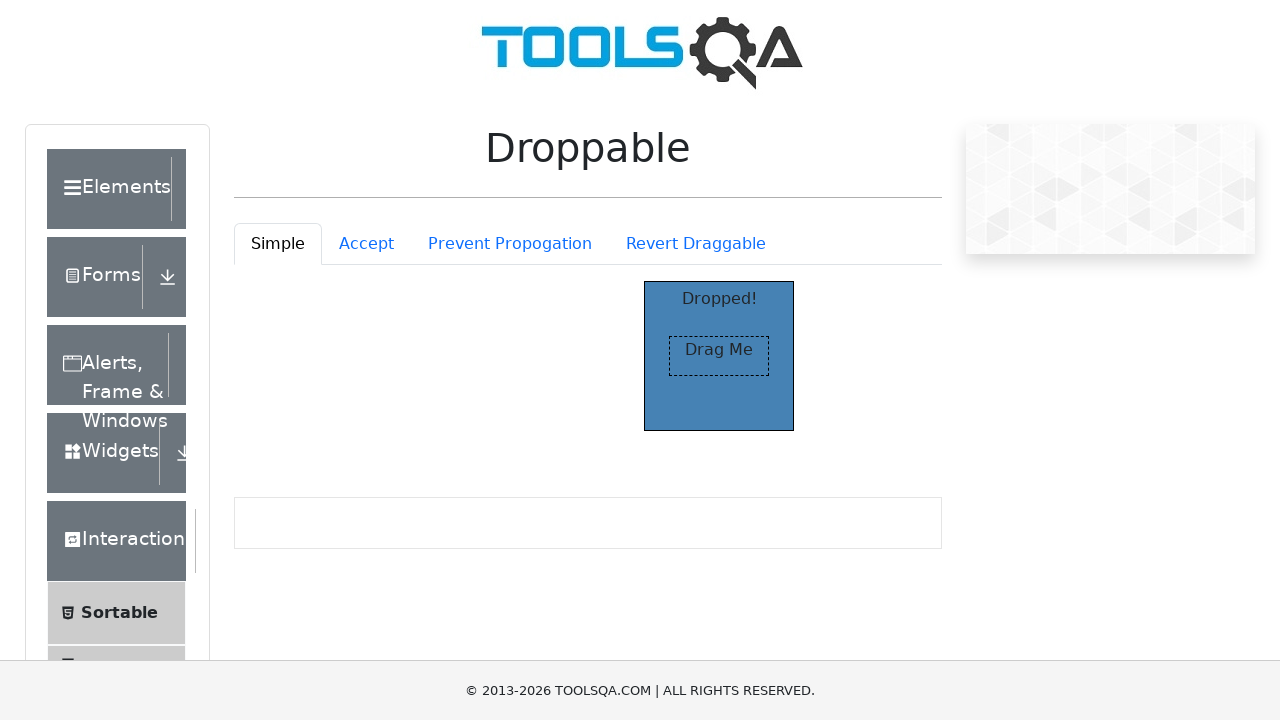